Tests handling shadow DOM elements inside an iframe by switching to the iframe, accessing nested shadow roots via JavaScript, and filling a text input field.

Starting URL: https://selectorshub.com/shadow-dom-in-iframe/

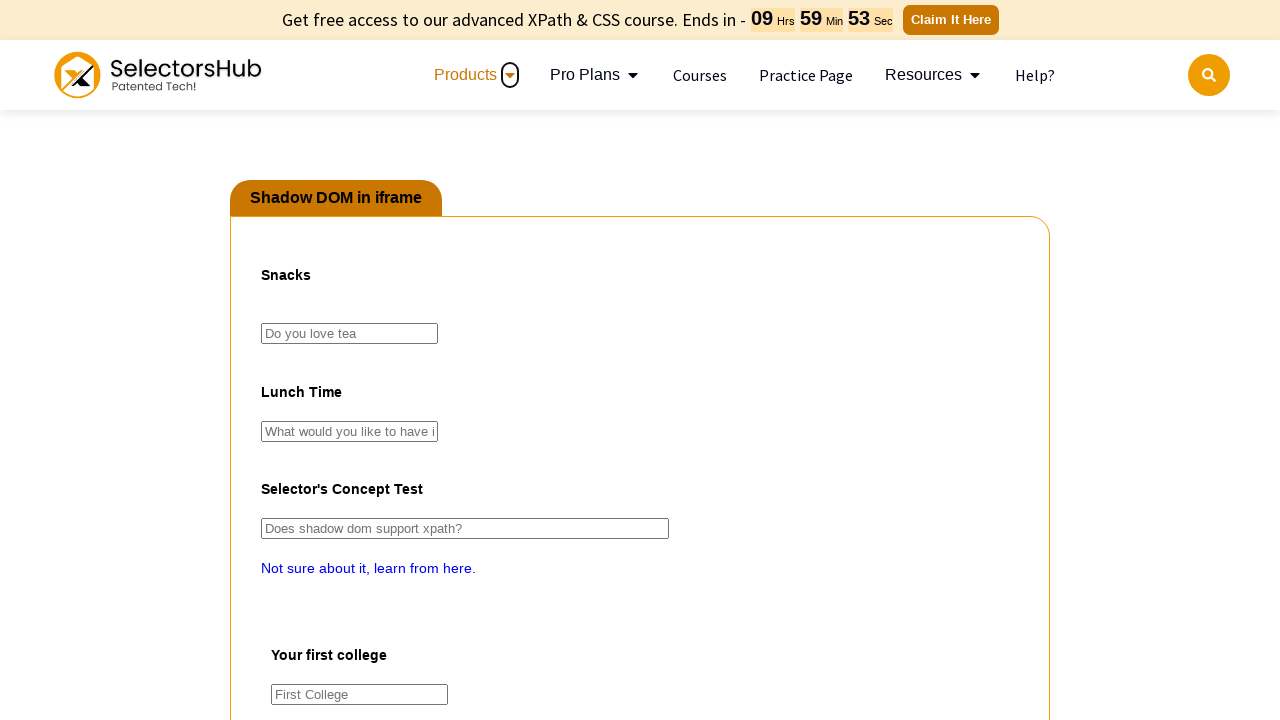

Waited 4 seconds for page to fully load
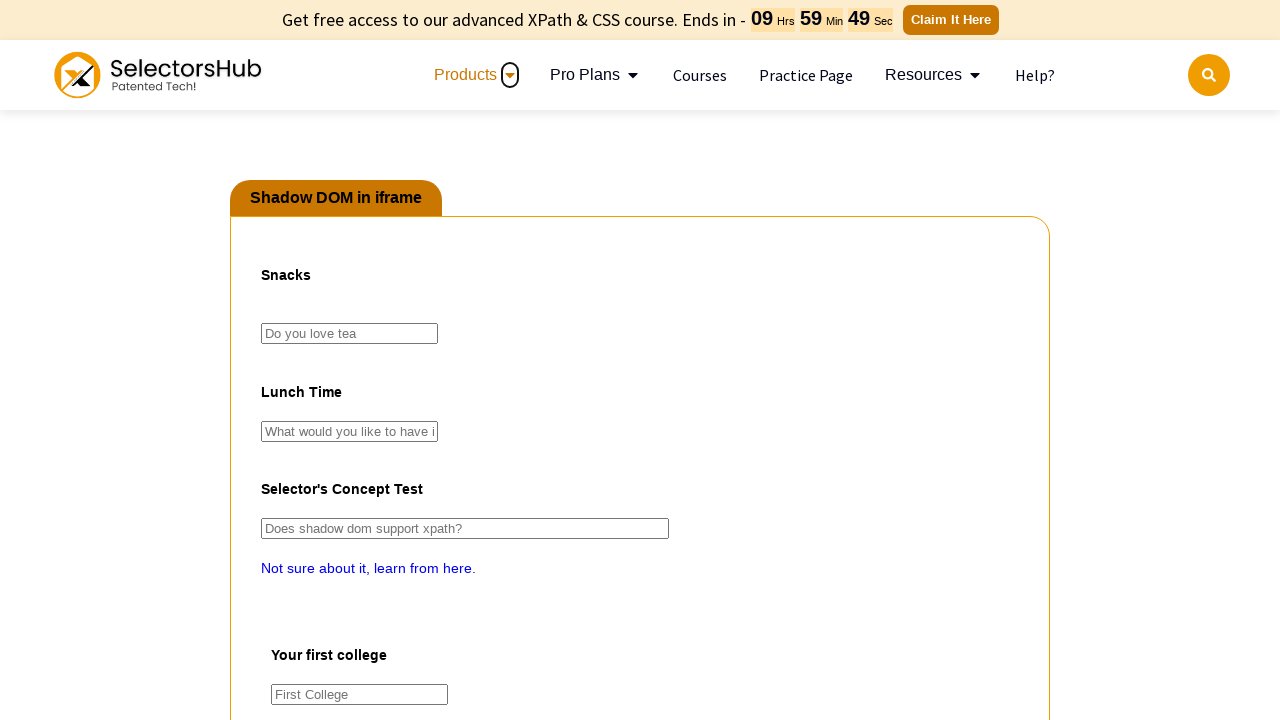

Located iframe with name 'pact'
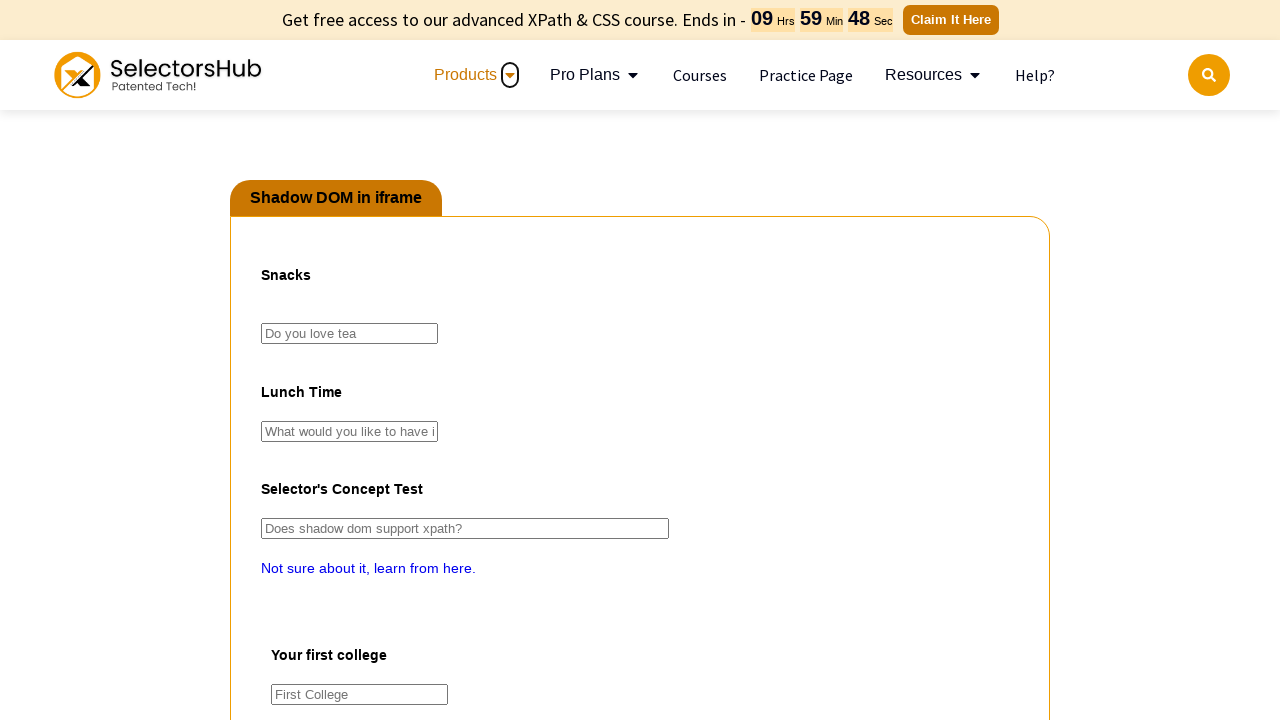

Switched context to iframe 'pact'
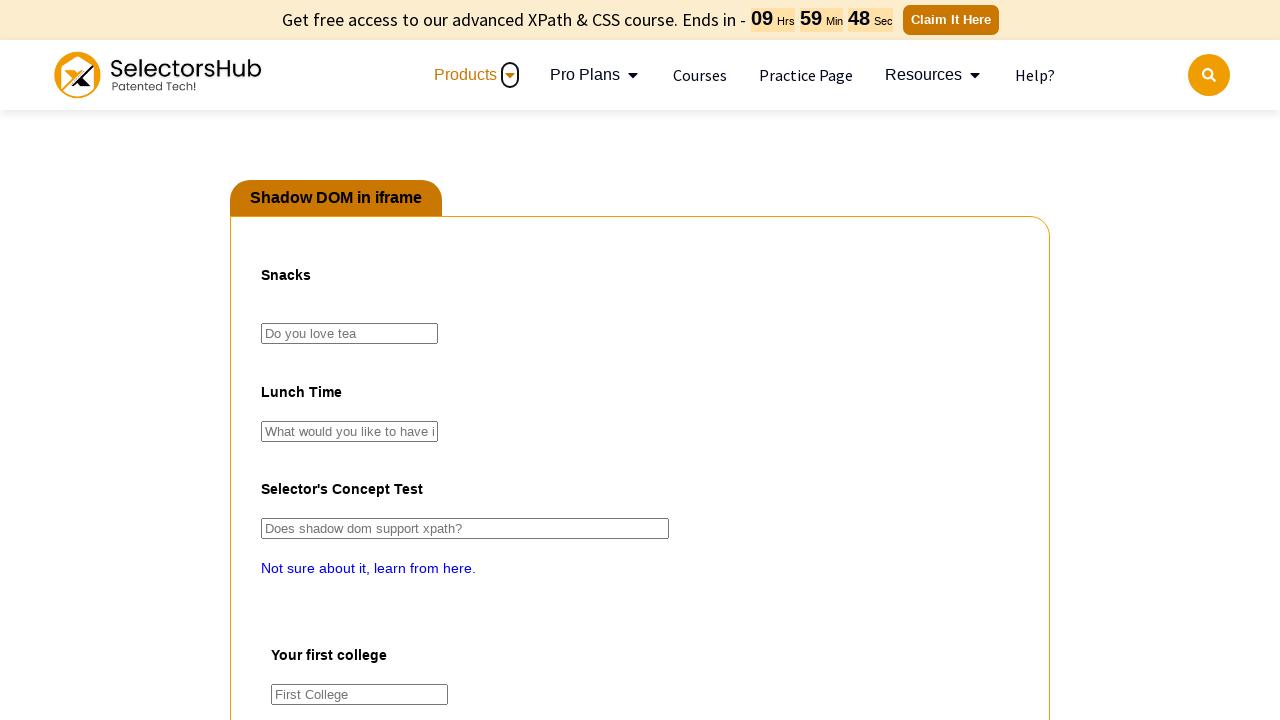

Accessed nested shadow DOM elements and filled pizza input field with 'biryani'
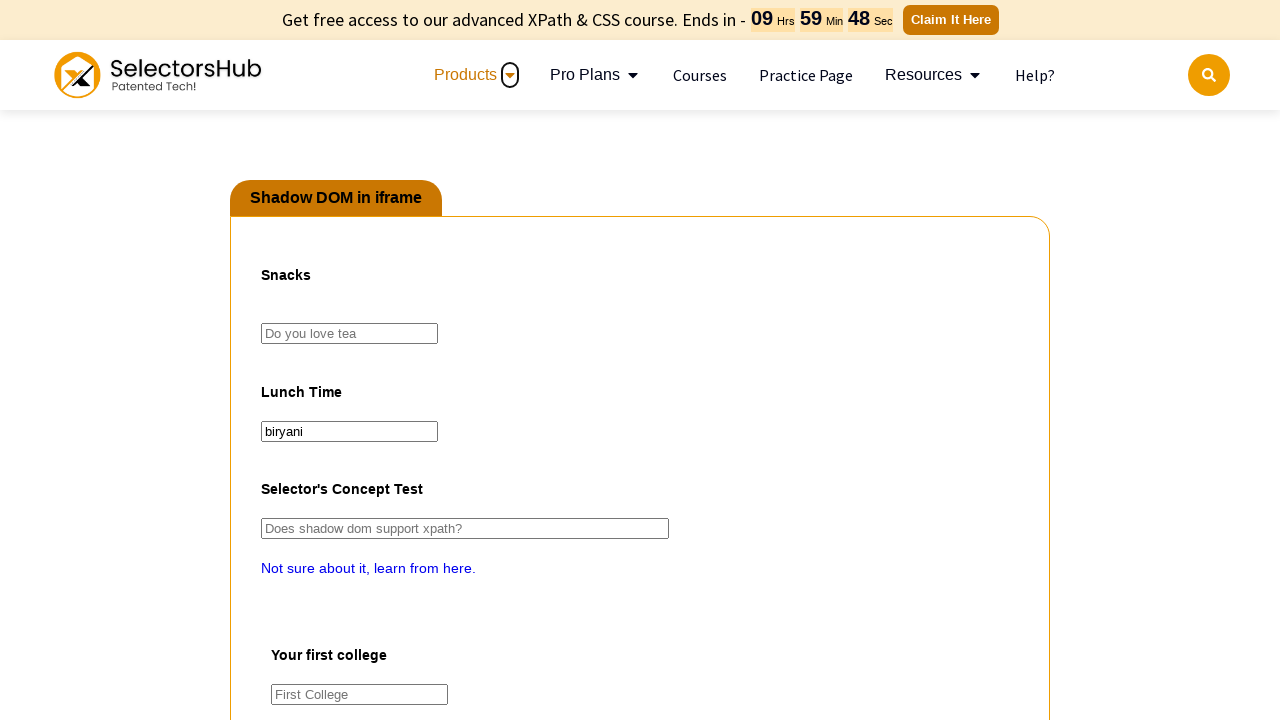

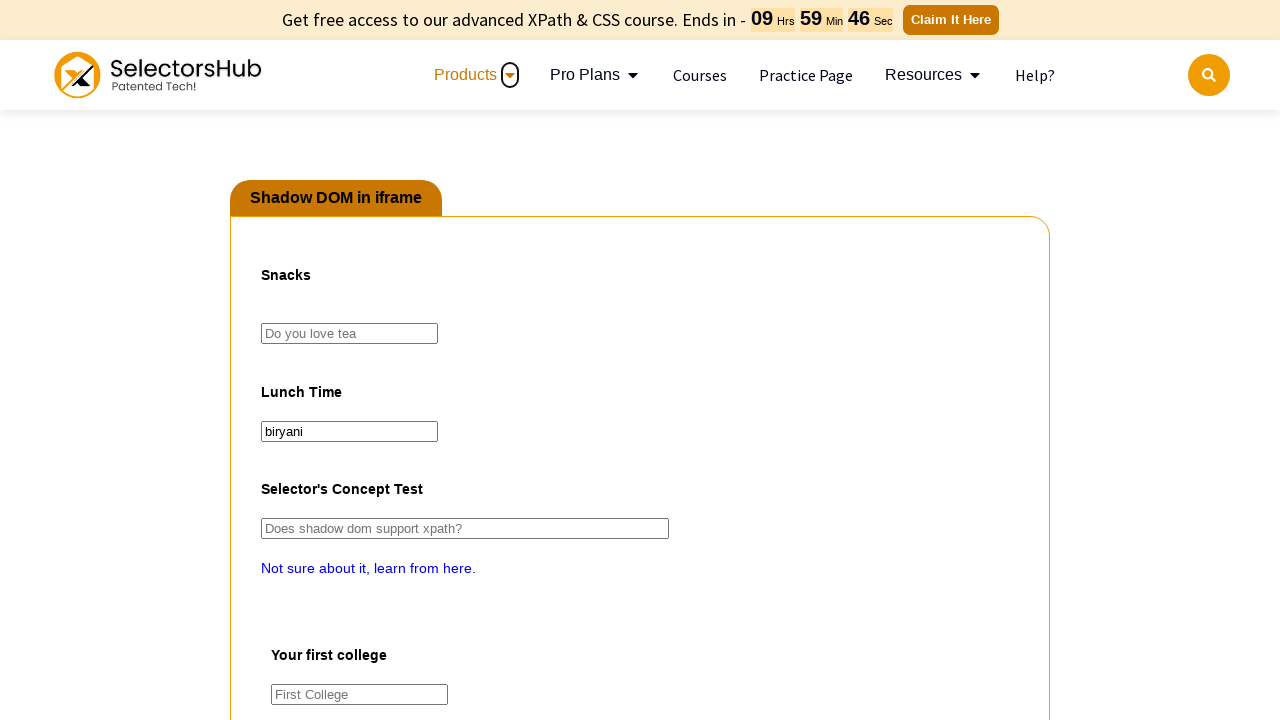